Tests delayed alert popup by clicking a button that triggers an alert after a delay and accepting it

Starting URL: https://demoqa.com/alerts

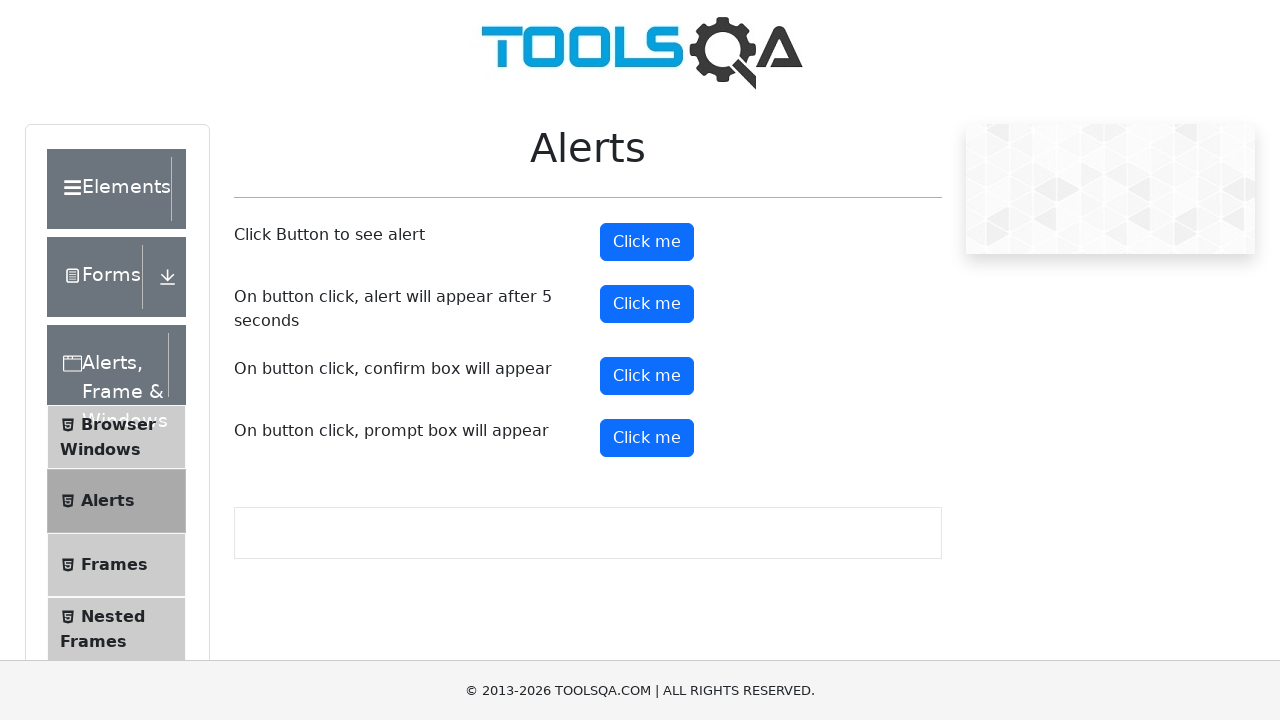

Set up dialog handler to automatically accept alerts
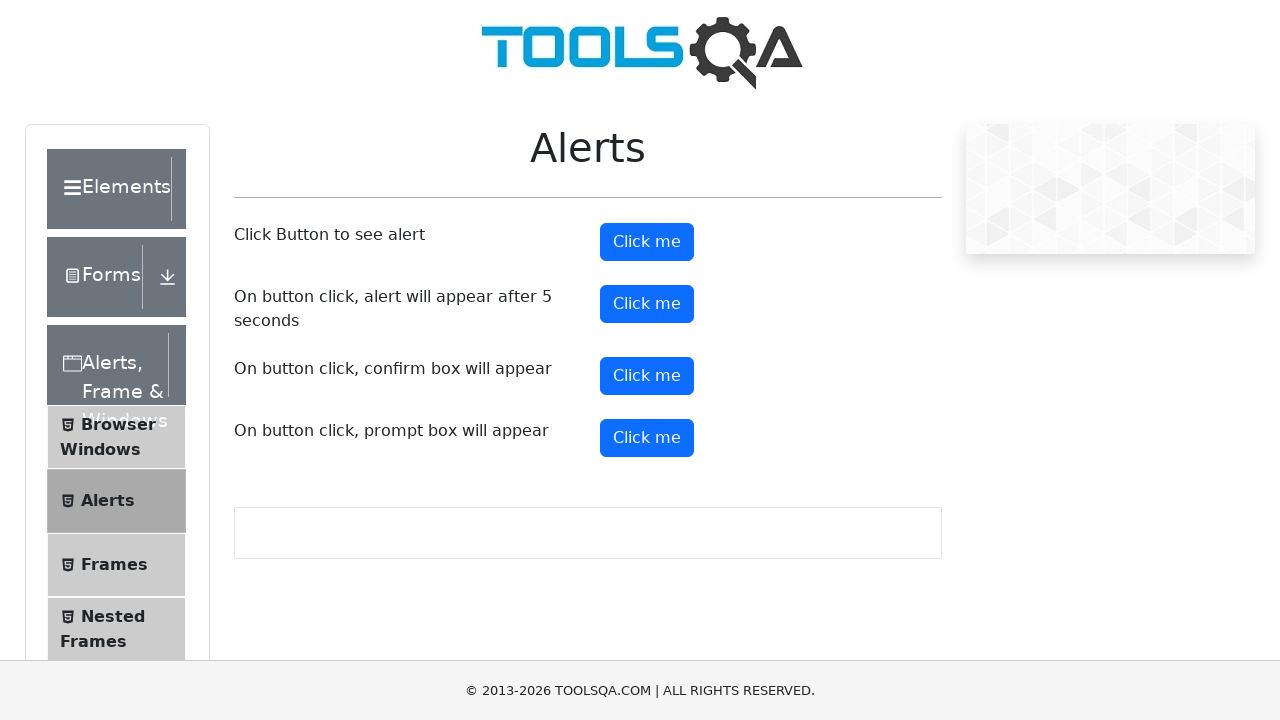

Clicked button to trigger delayed alert popup at (647, 304) on #timerAlertButton
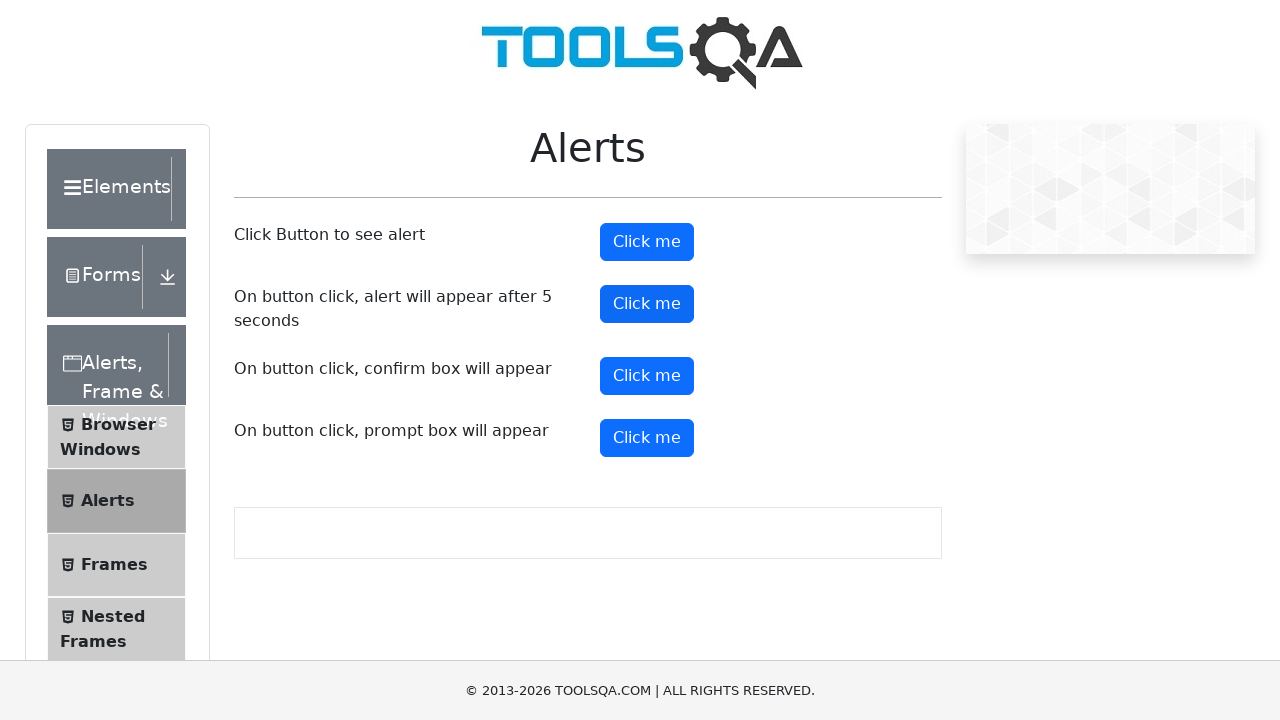

Waited for delayed alert to appear and be accepted
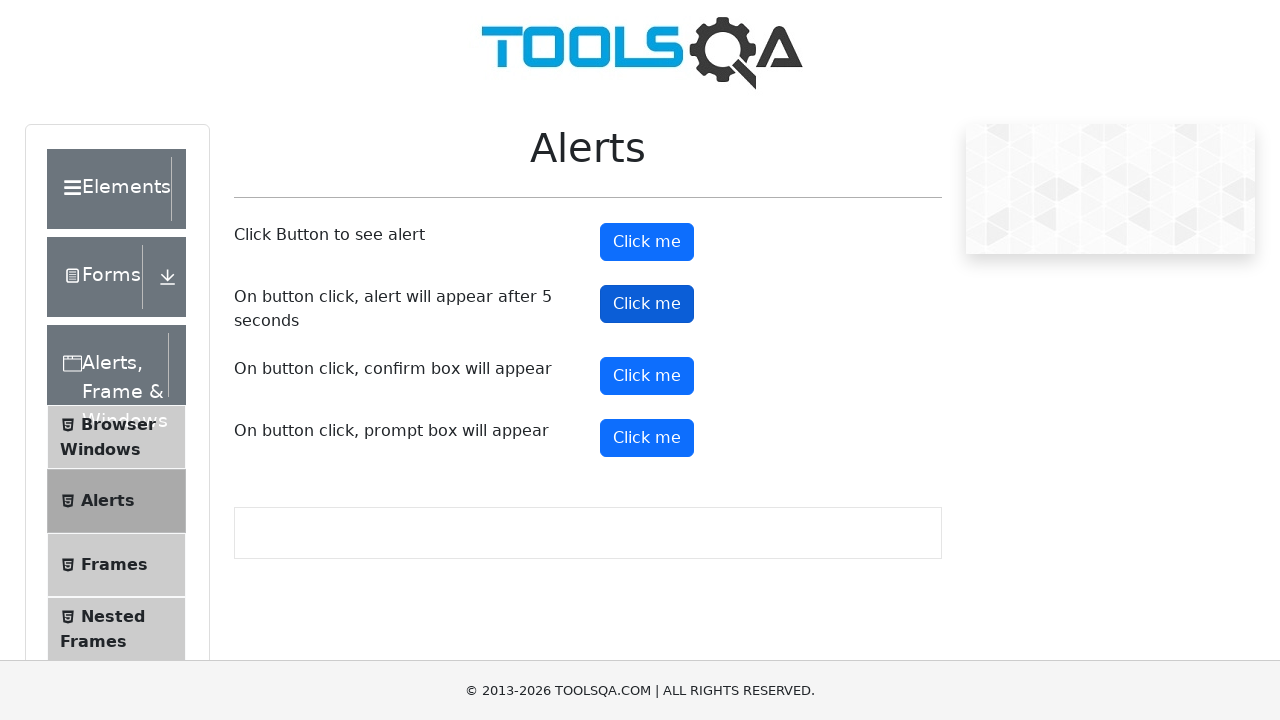

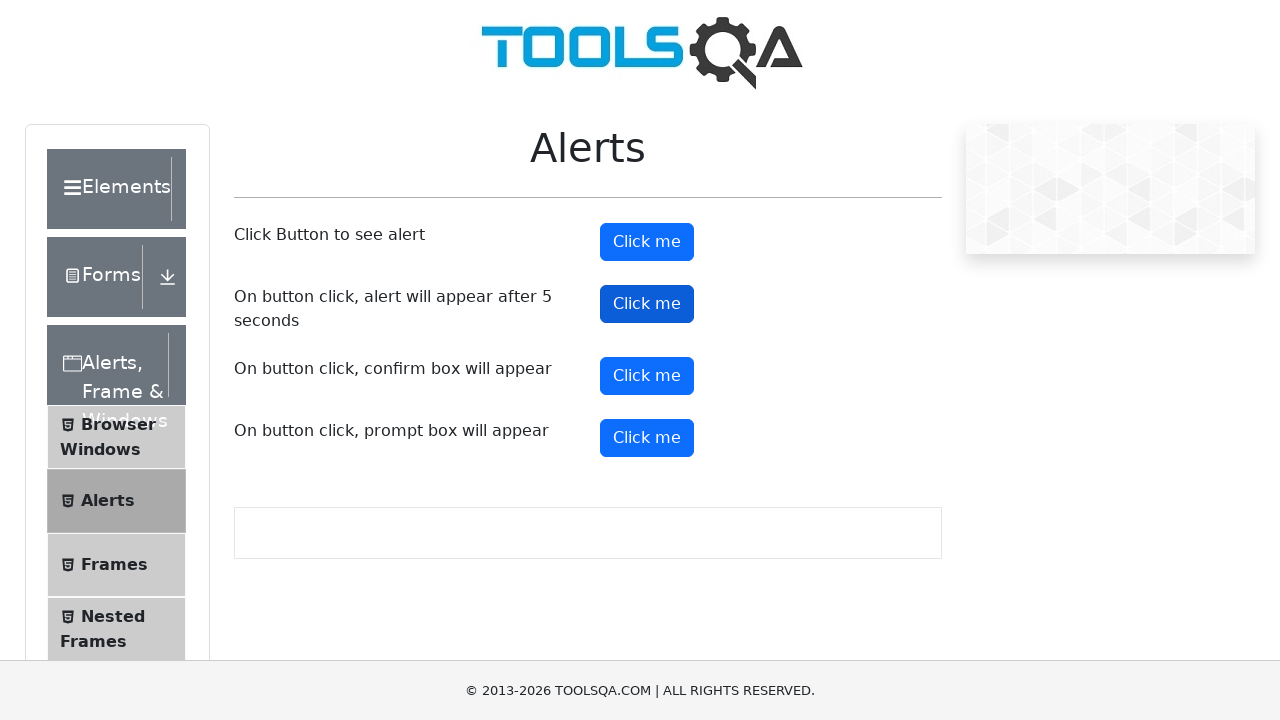